Navigates to KLSE Screener website, clicks the submit button to load stock data, and waits for the stock table to be displayed

Starting URL: https://www.klsescreener.com/v2/

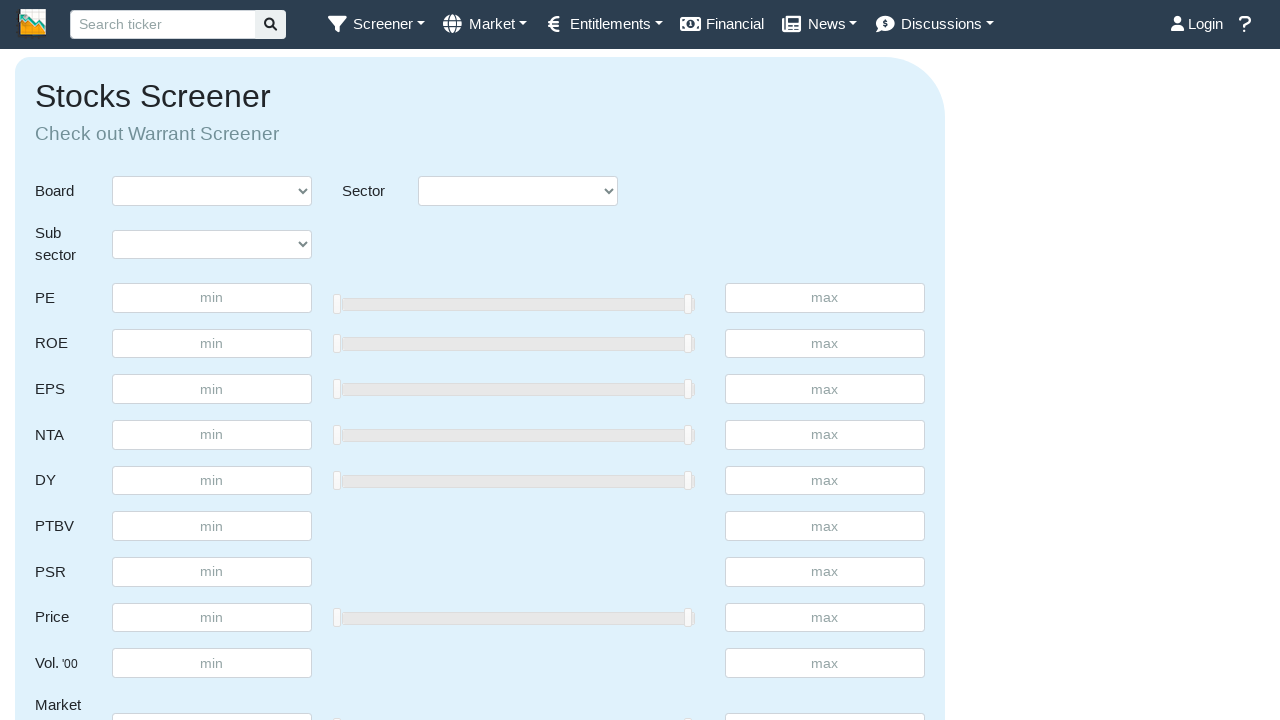

Clicked submit button to load stock data at (875, 361) on #submit
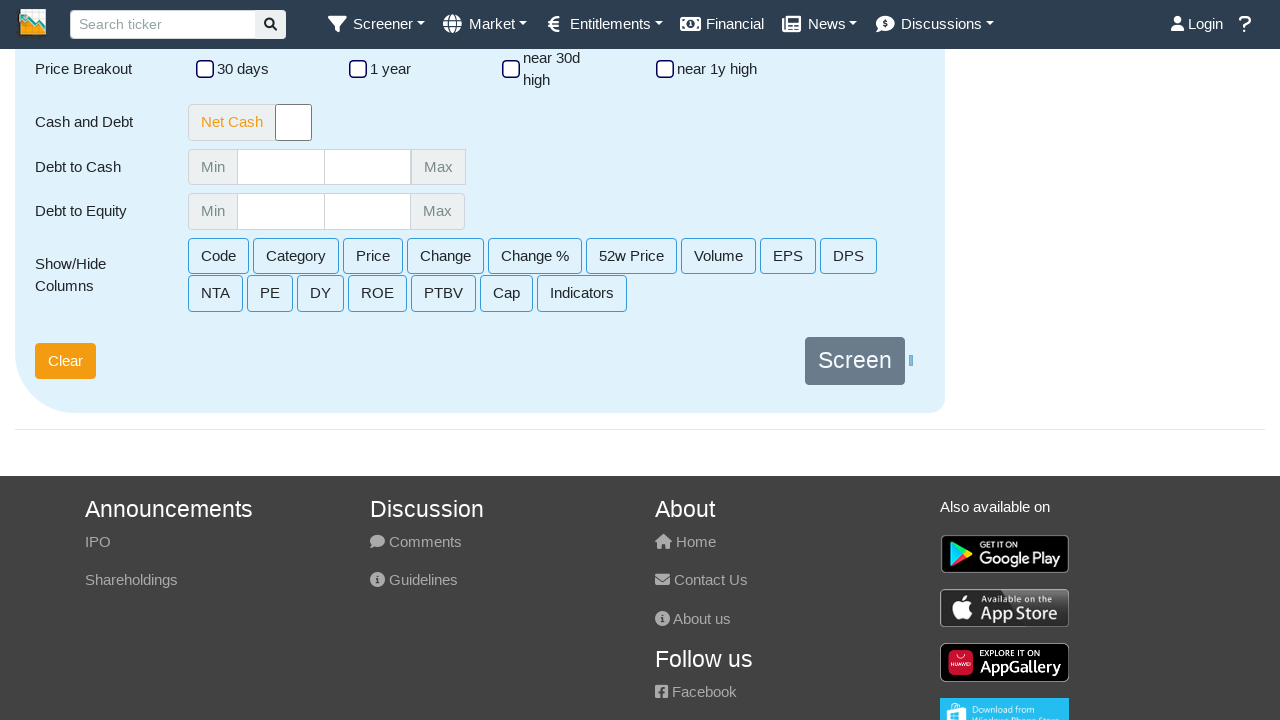

Stock table loaded and is now visible
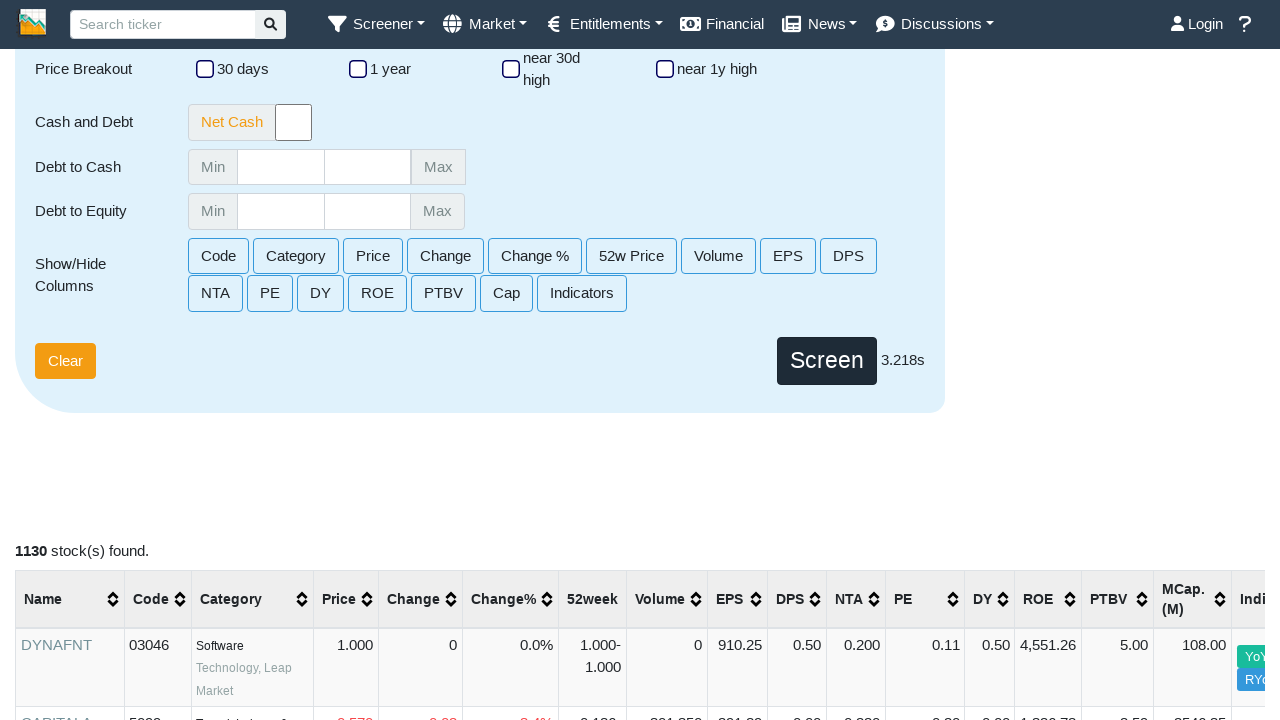

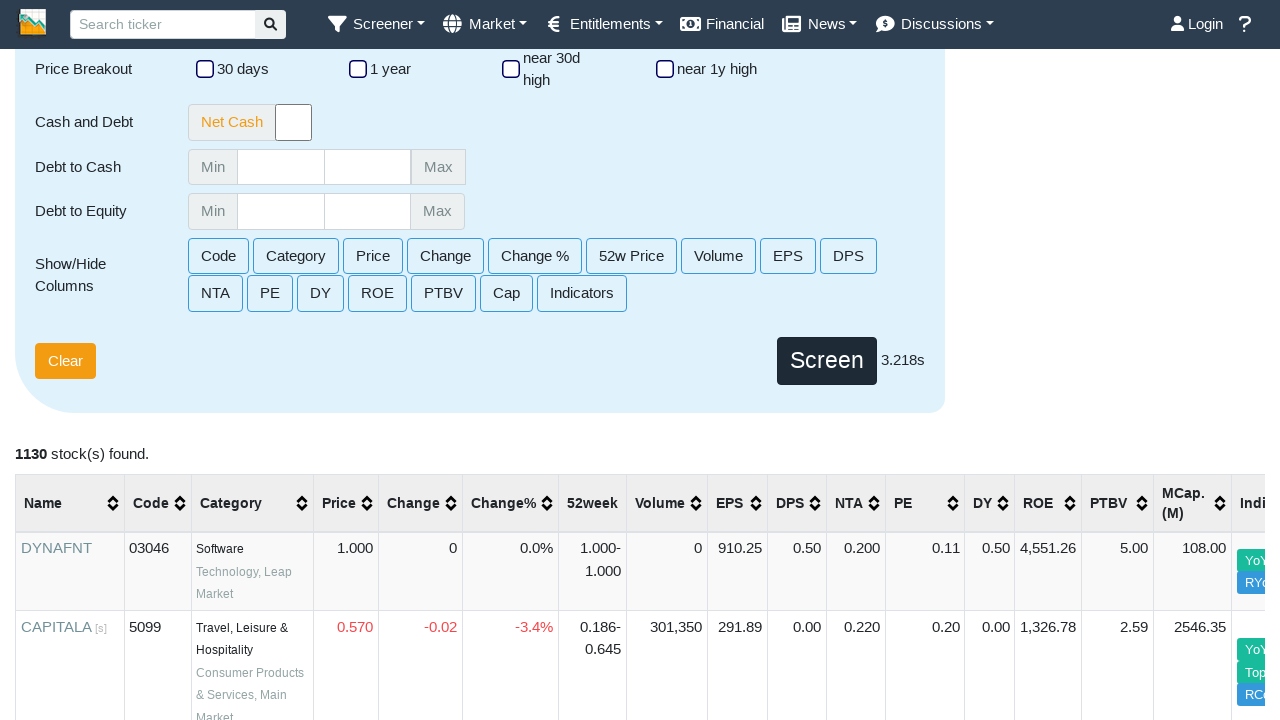